Tests browser forward navigation by clicking a link, going back, then going forward, and verifying URLs at each step

Starting URL: https://acctabootcamp.github.io/site/examples/po

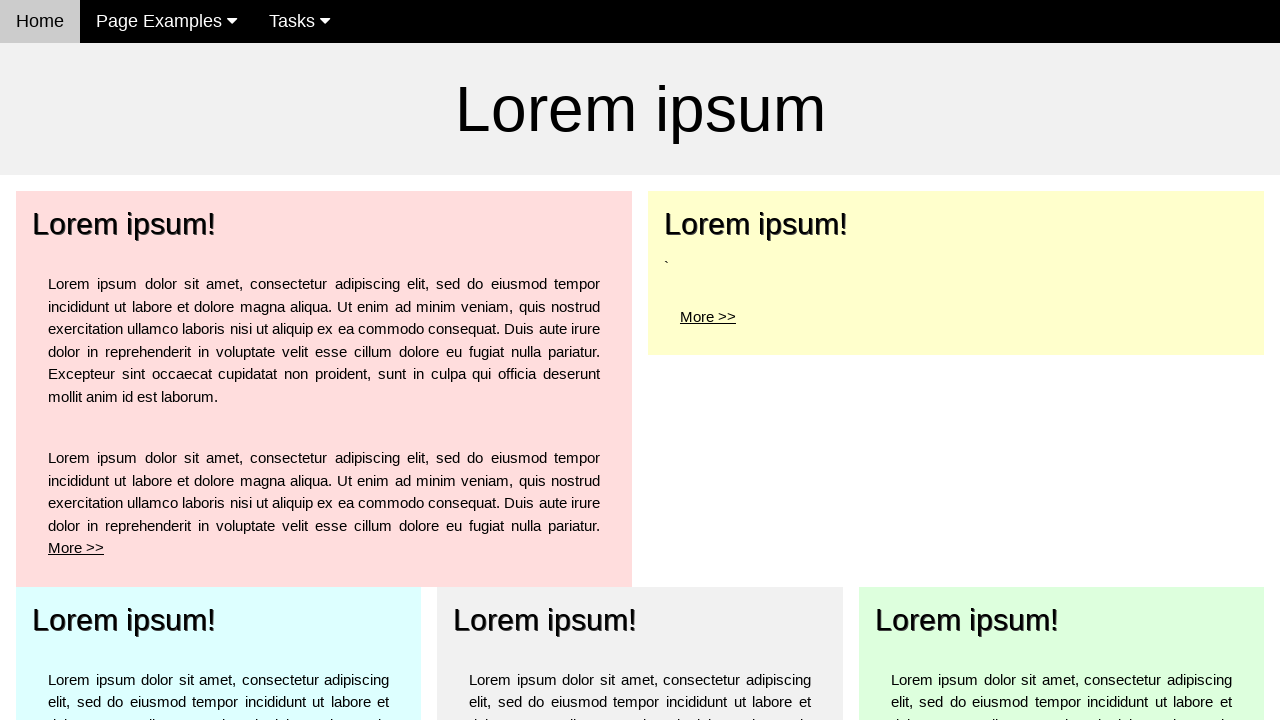

Clicked 'More >' link in pale-red section at (76, 548) on div.w3-pale-red p a
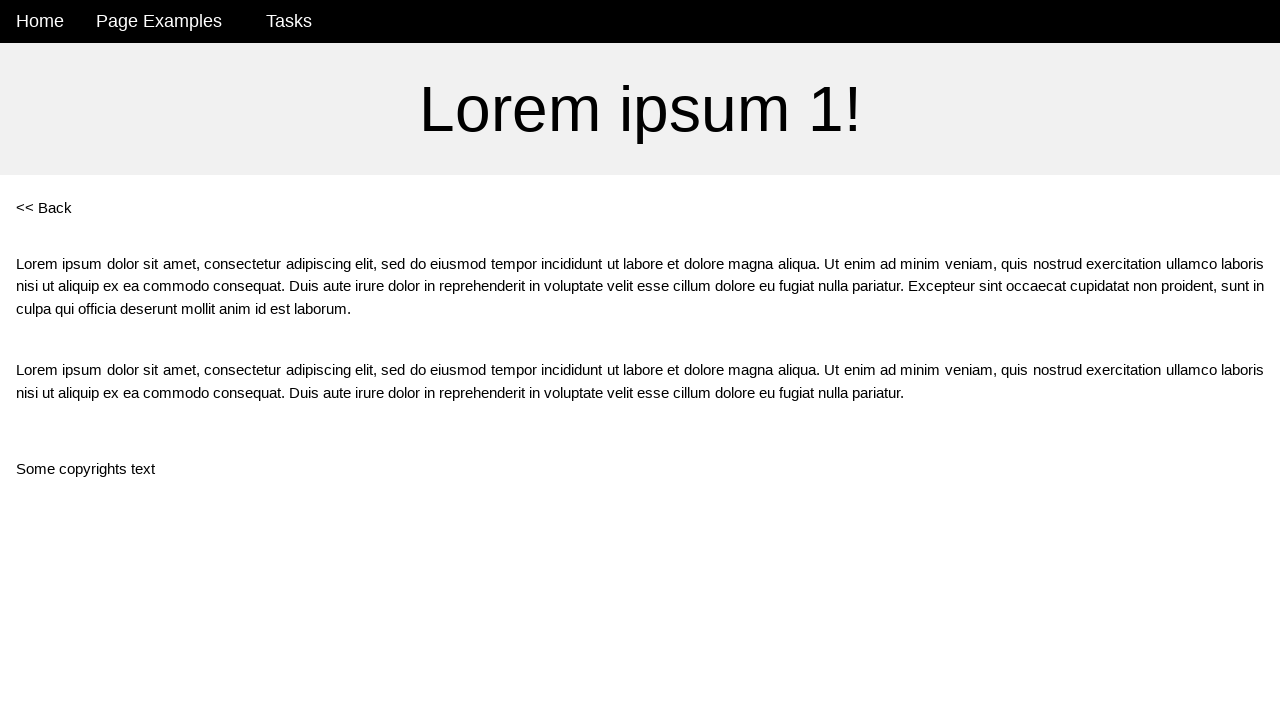

Verified navigation to po1 page
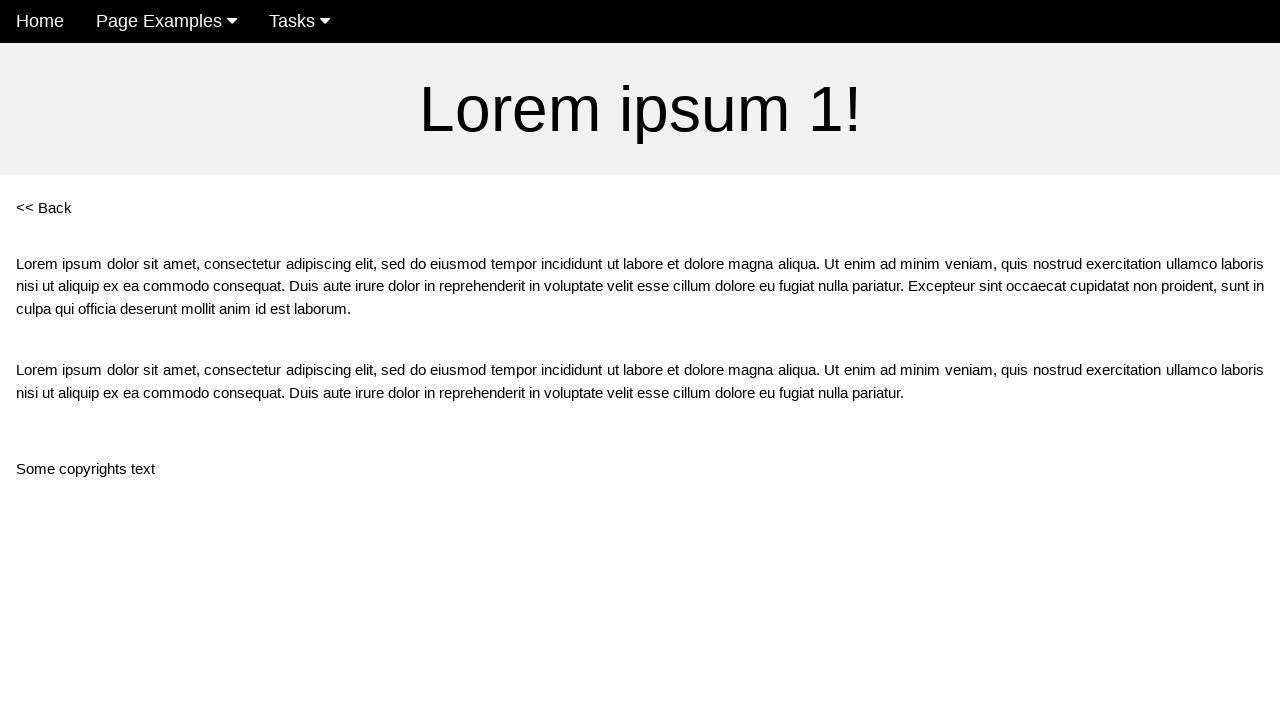

Navigated back using browser history
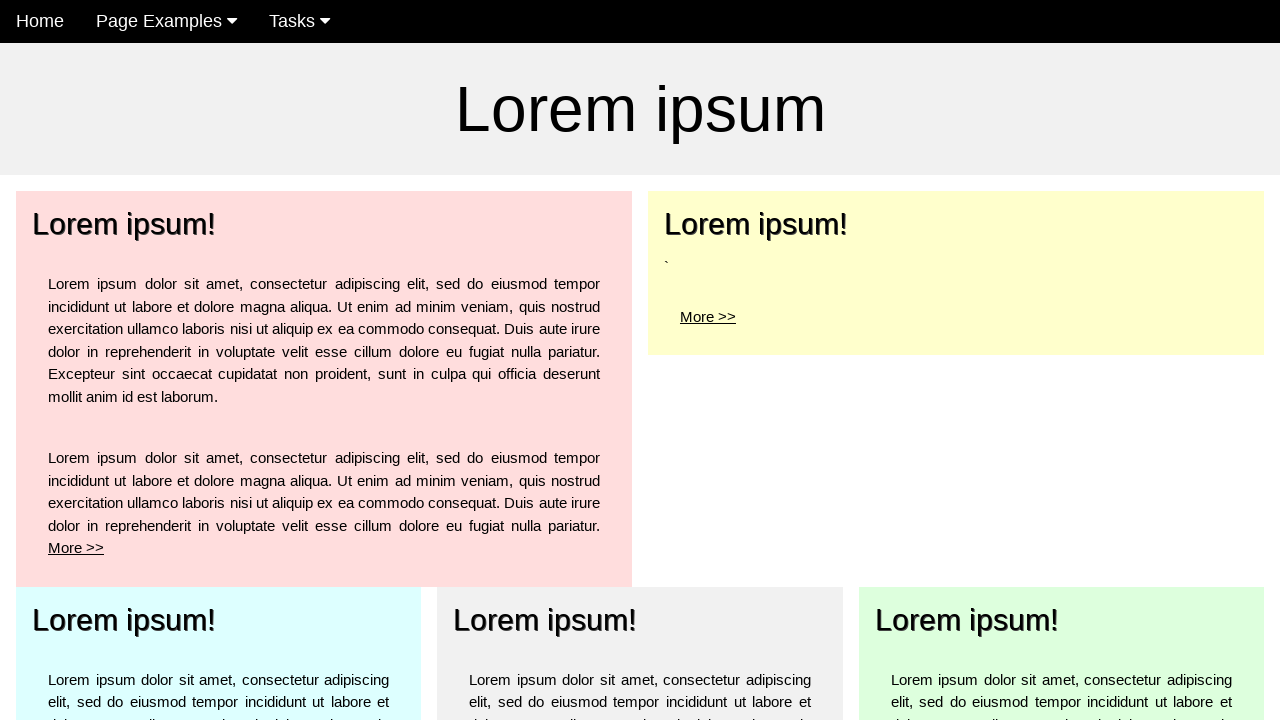

Verified returned to original po page
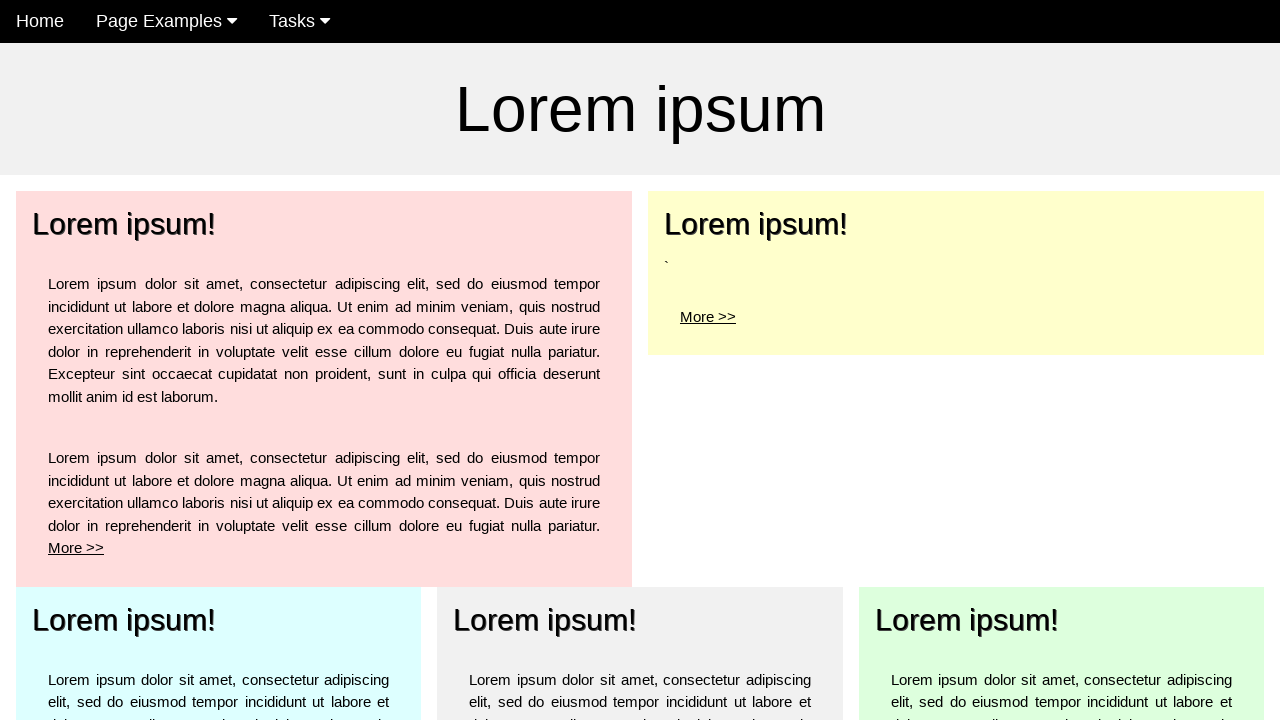

Navigated forward using browser history
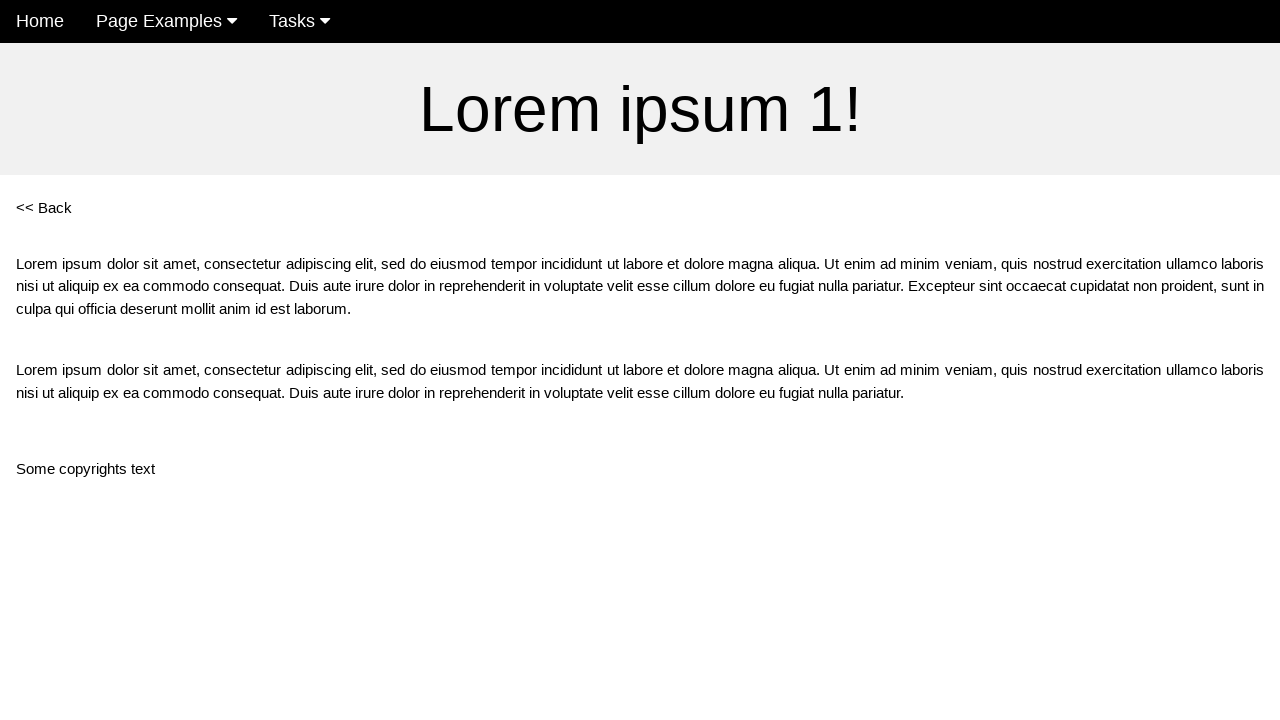

Verified forward navigation returned to po1 page
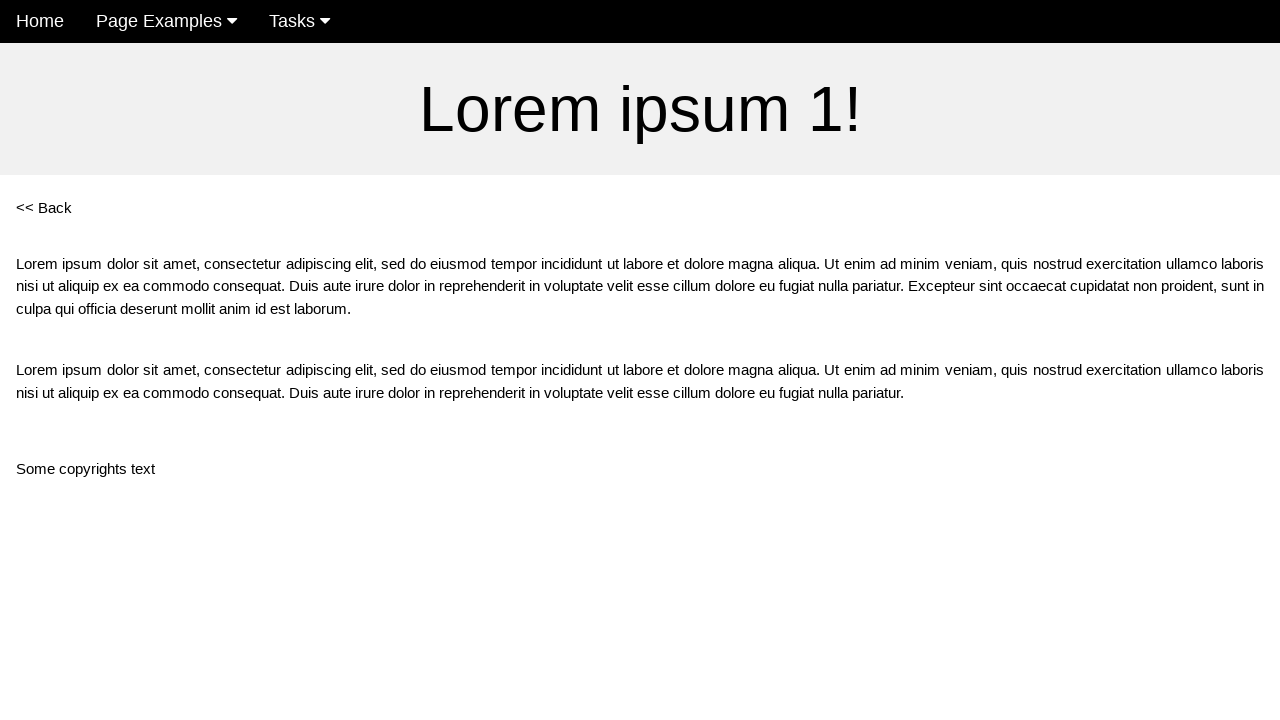

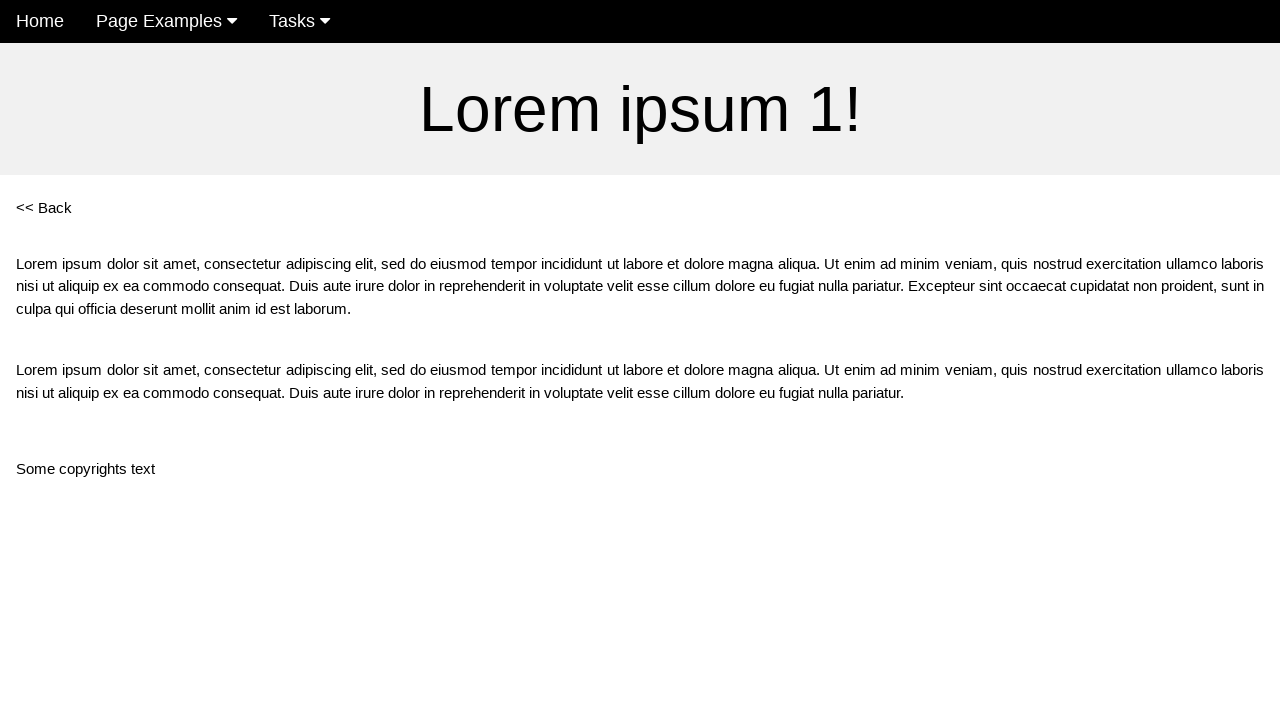